Tests a loading images page by clicking on the "Loading images" link, waiting for a spinner to disappear, and verifying that four images (compass, calendar, award, landscape) are displayed after loading completes.

Starting URL: https://bonigarcia.dev/selenium-webdriver-java/

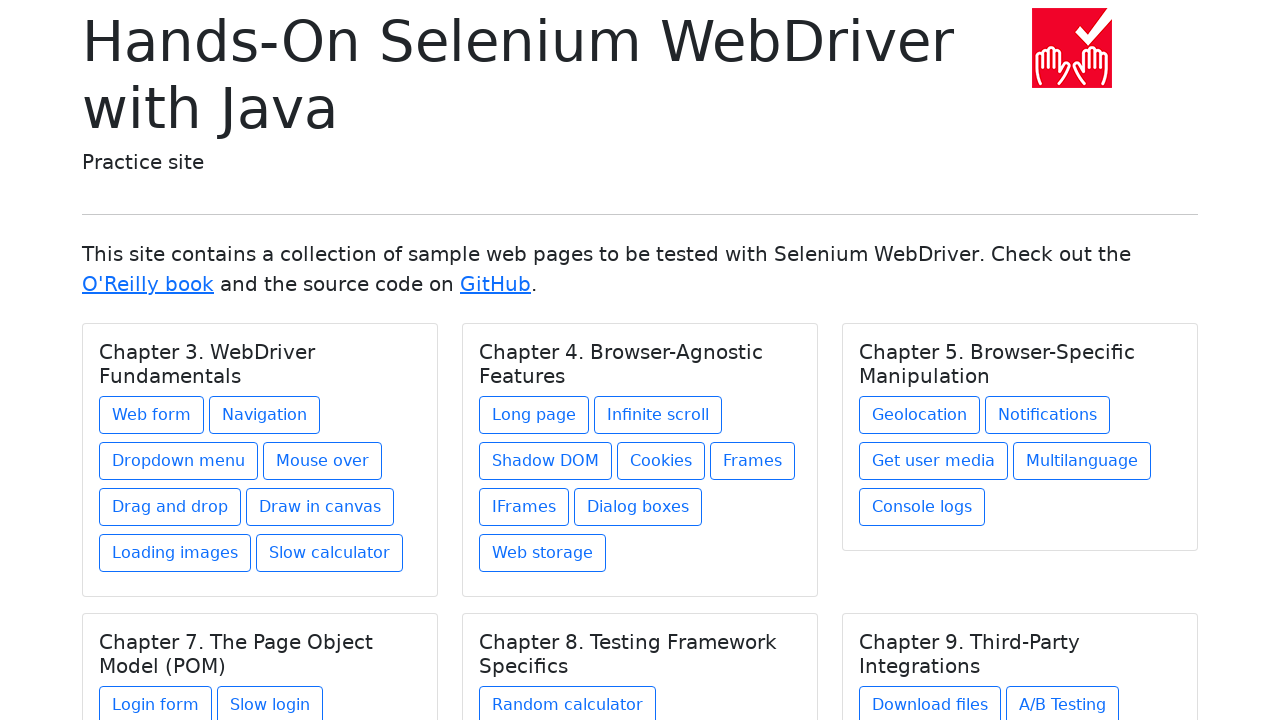

Clicked on 'Loading images' link at (175, 553) on text=Loading images
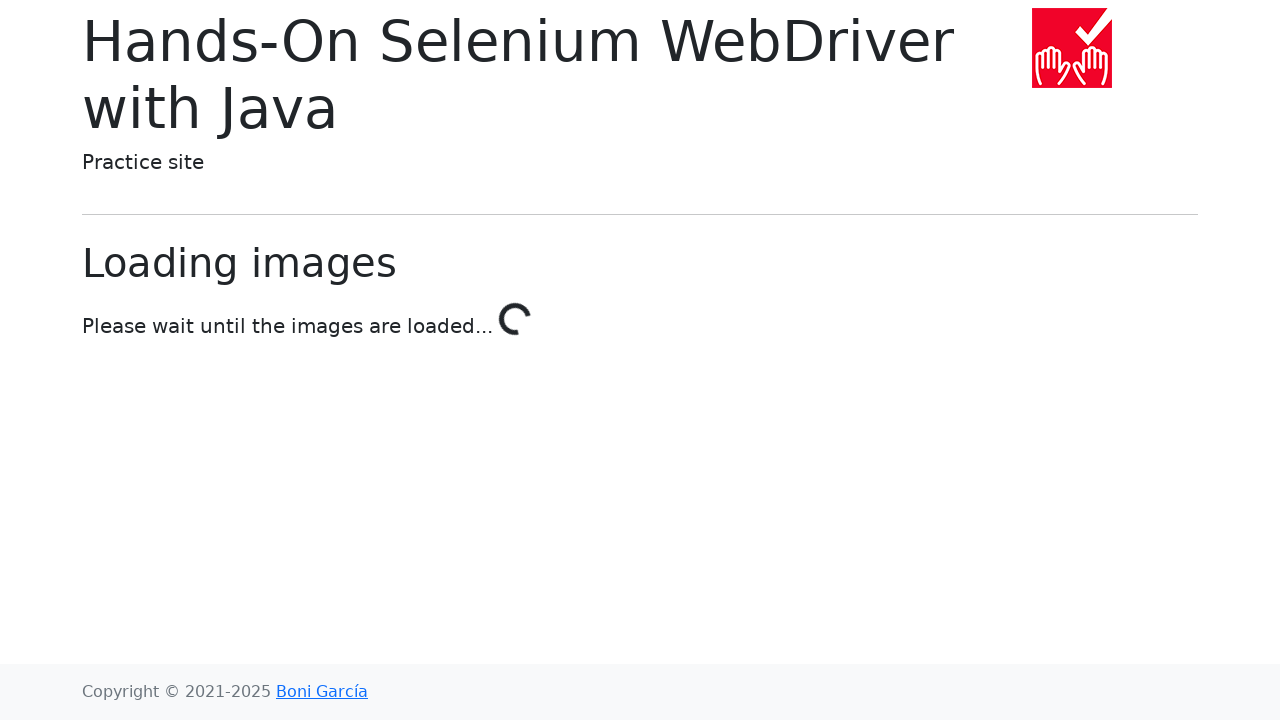

Navigated to loading-images.html page
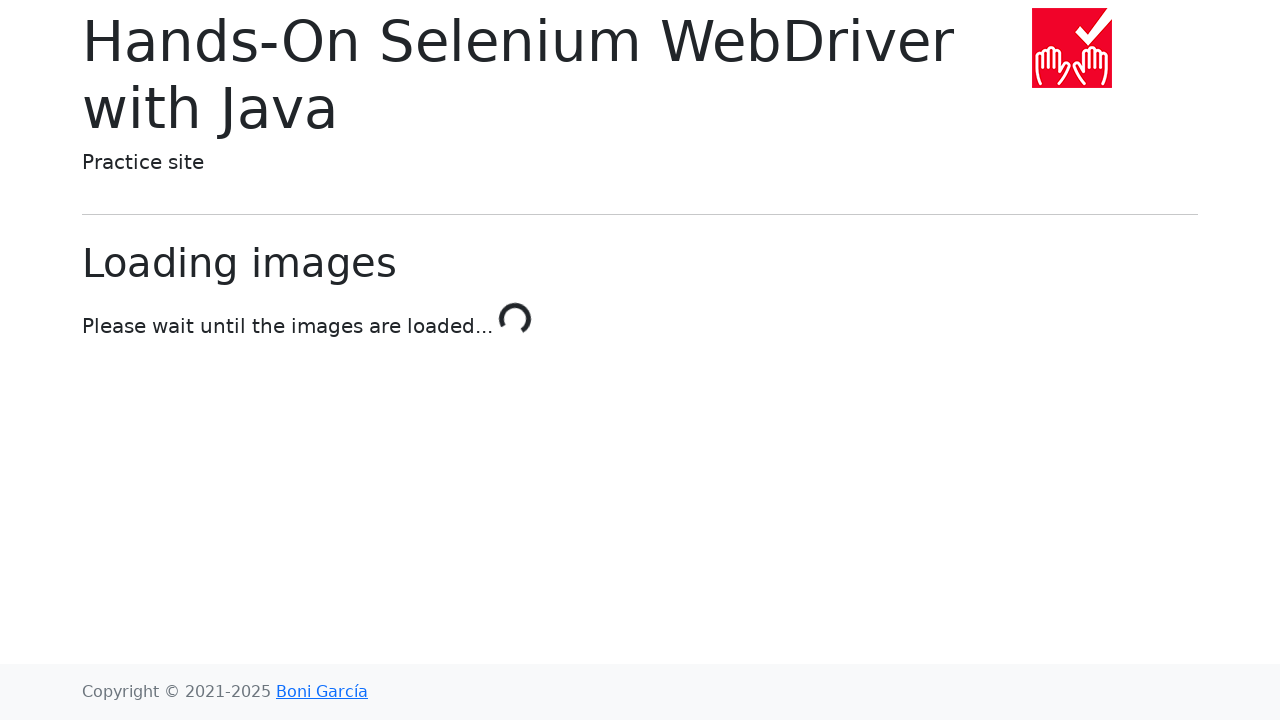

Loading spinner disappeared
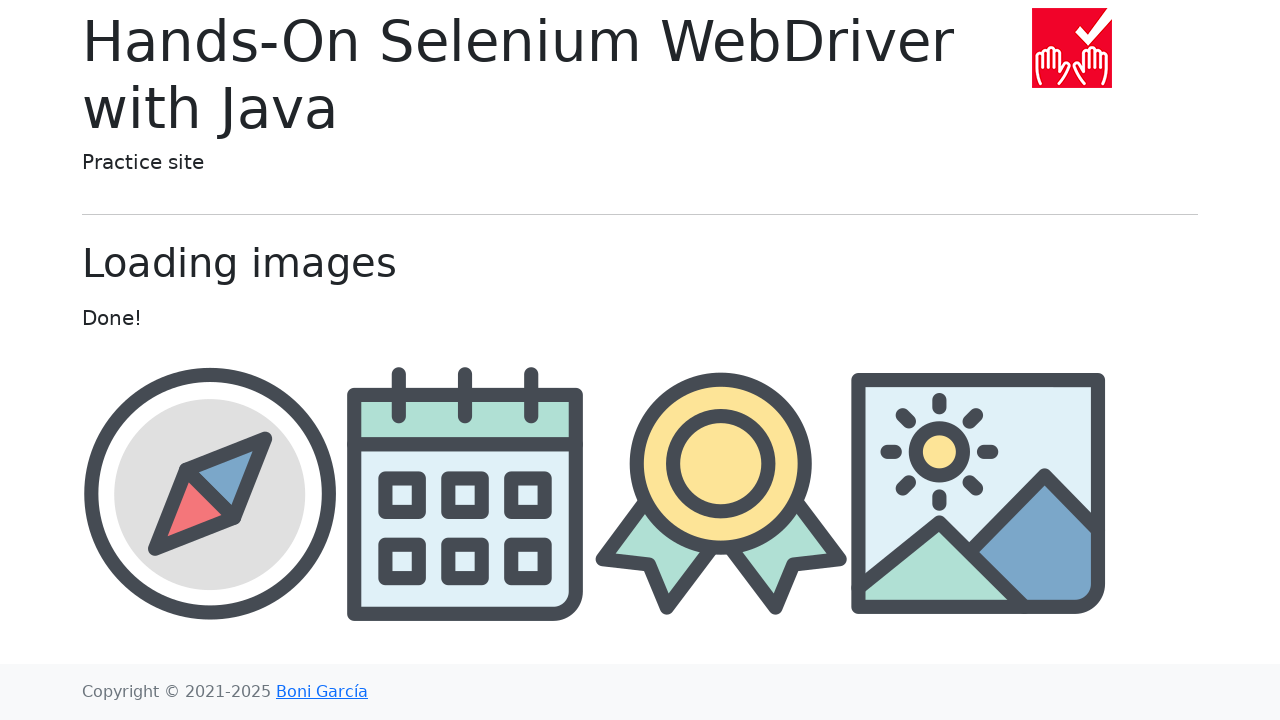

Compass image is now visible
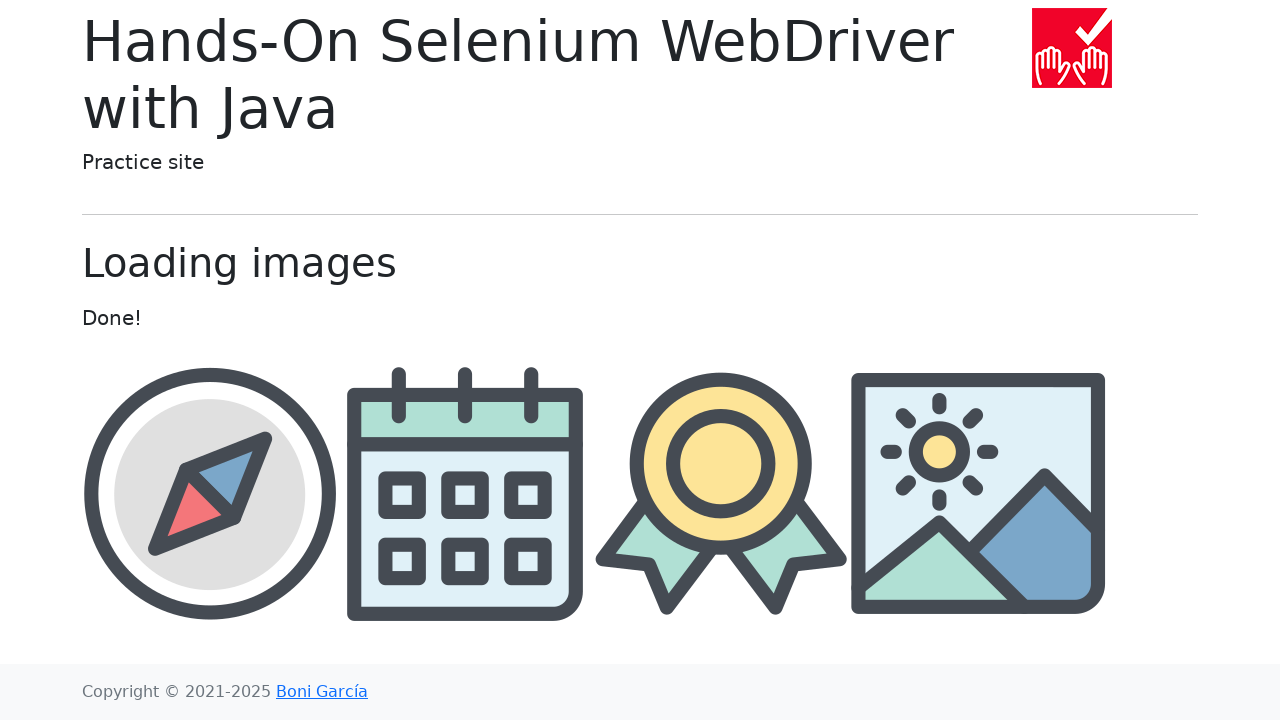

Calendar image is now visible
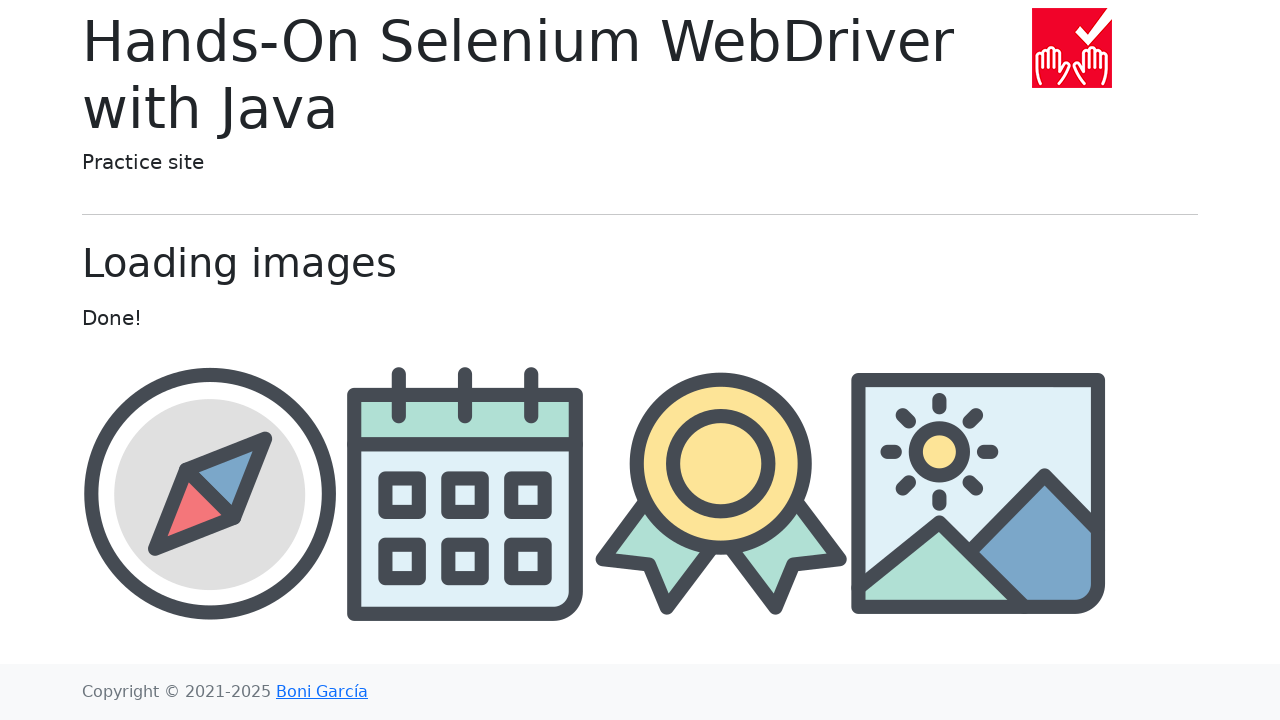

Award image is now visible
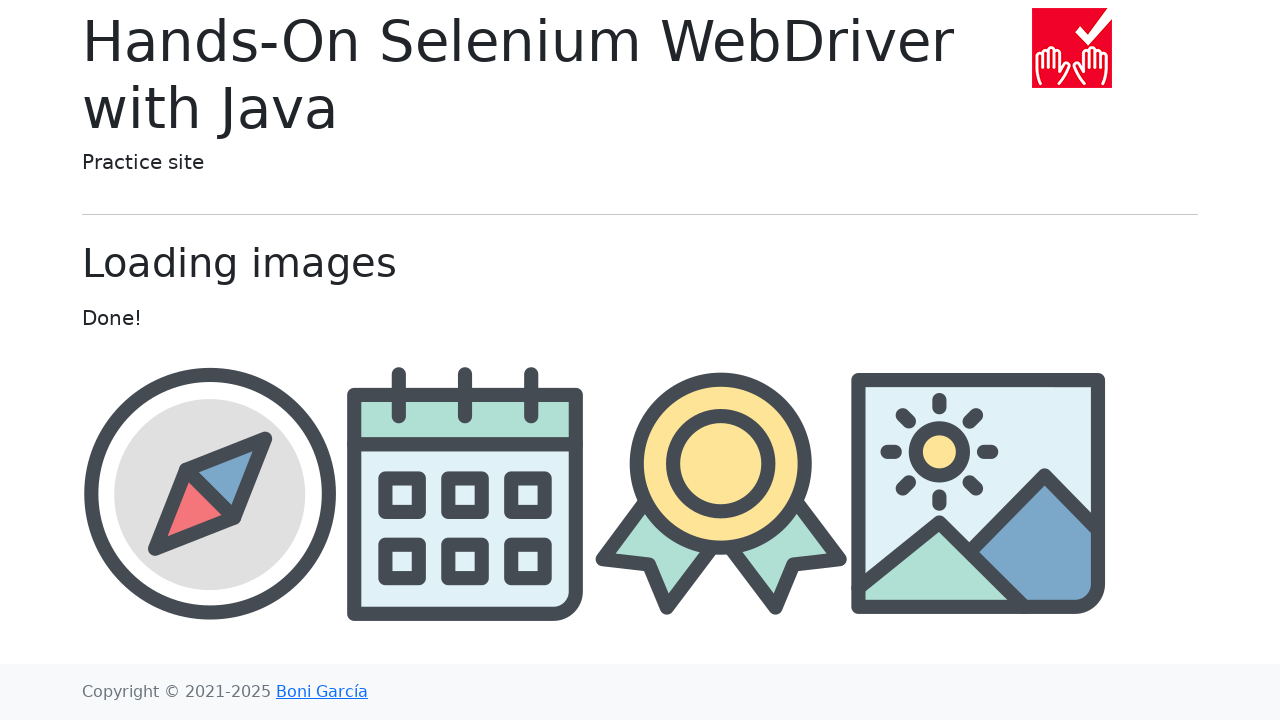

Landscape image is now visible
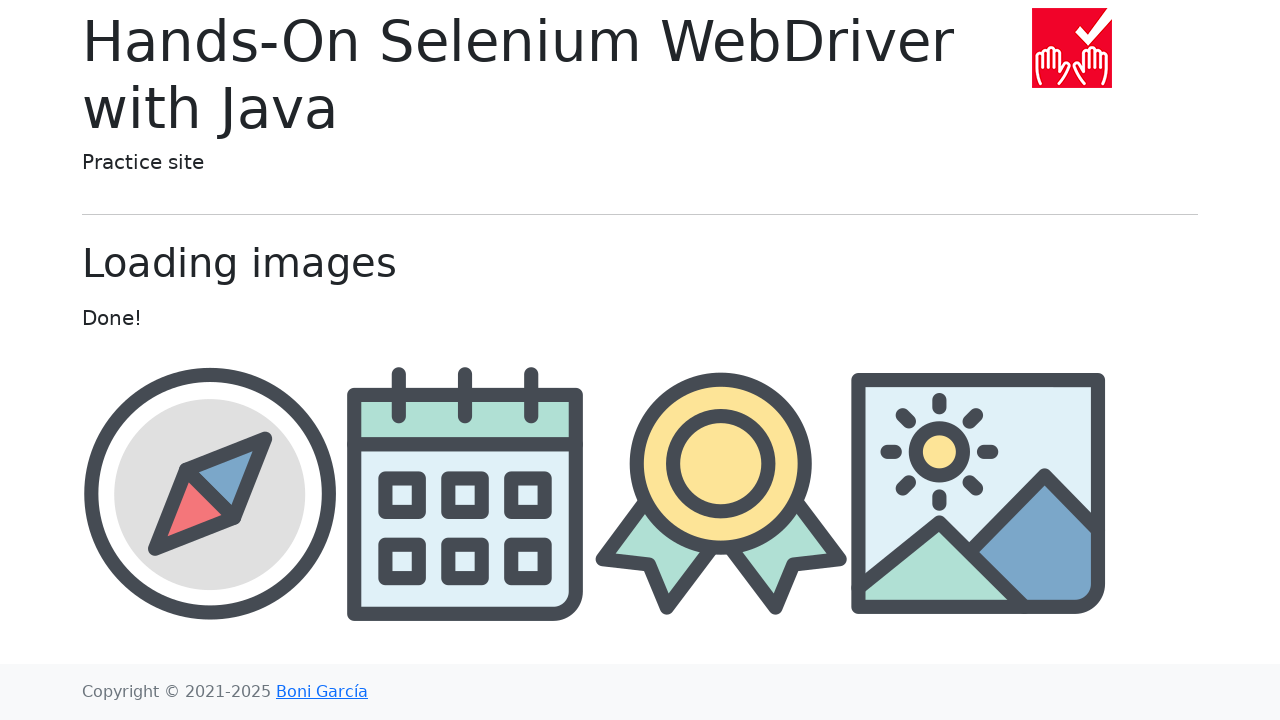

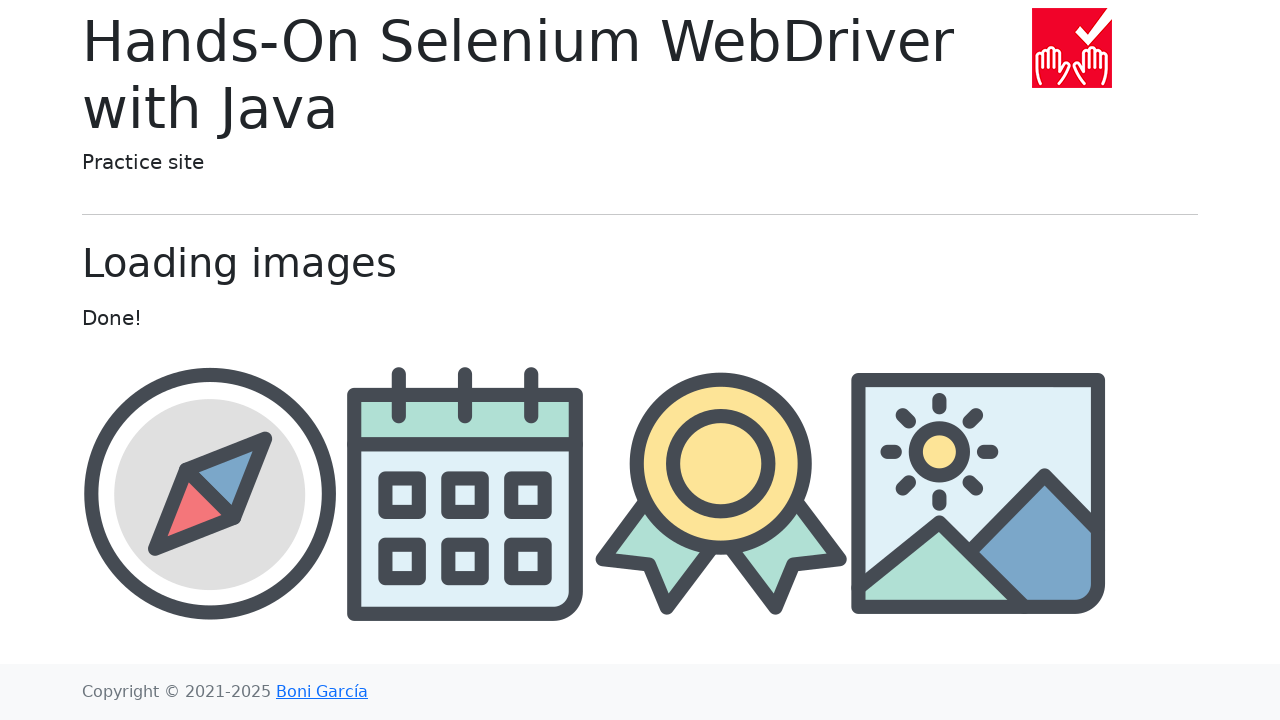